Tests registration form validation when password is less than 6 characters.

Starting URL: https://alada.vn/tai-khoan/dang-ky.html

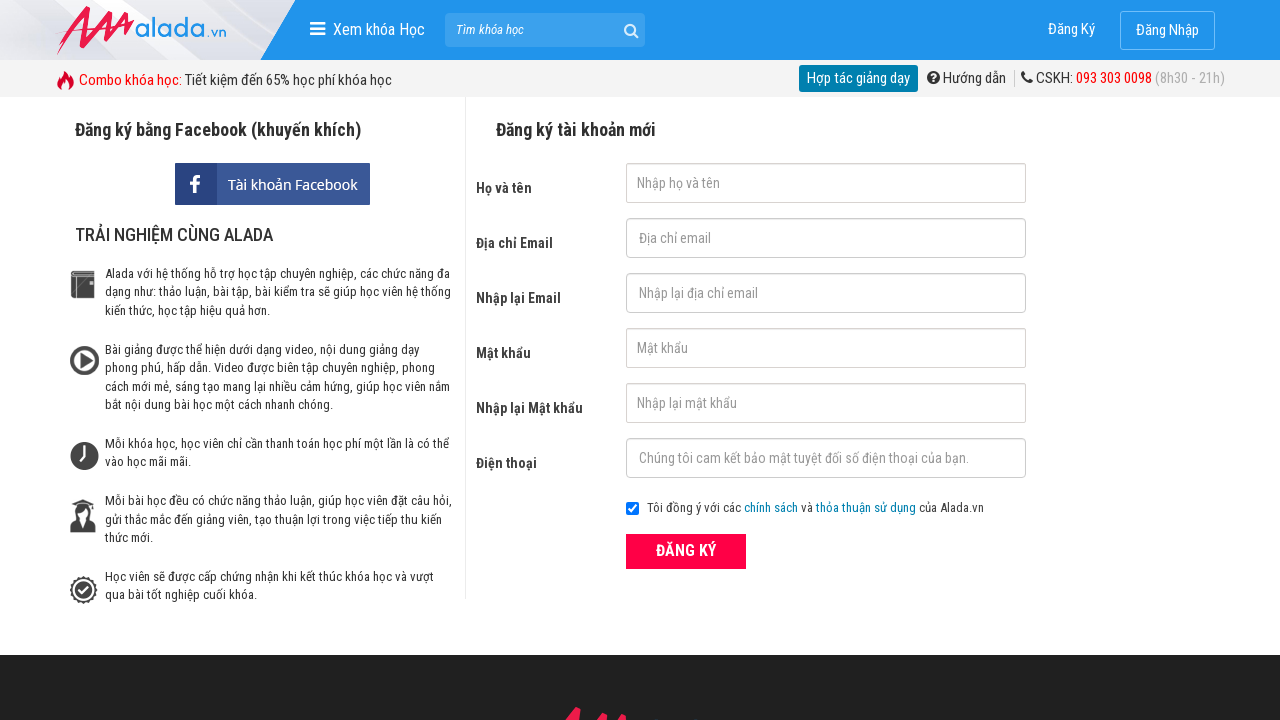

Filled first name field with 'Tran Thanh Truc' on #txtFirstname
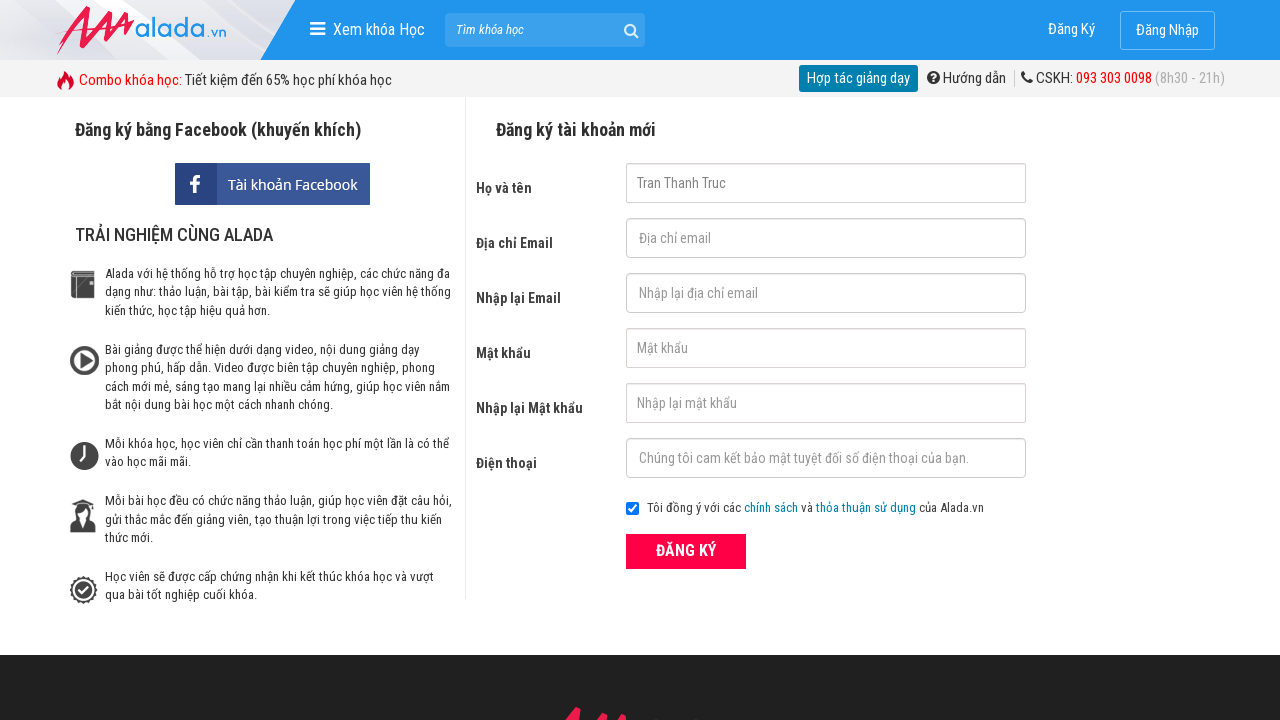

Filled email field with '123@gmail.com' on #txtEmail
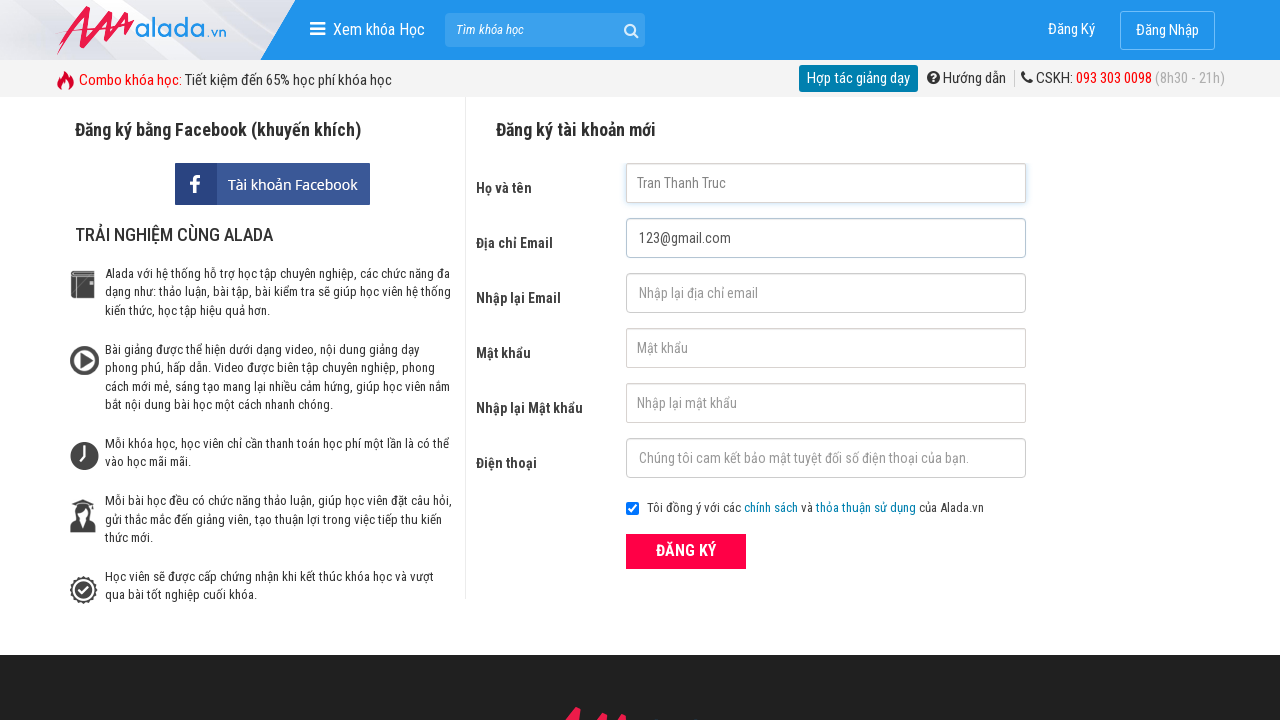

Filled confirm email field with '123@gmail.com' on #txtCEmail
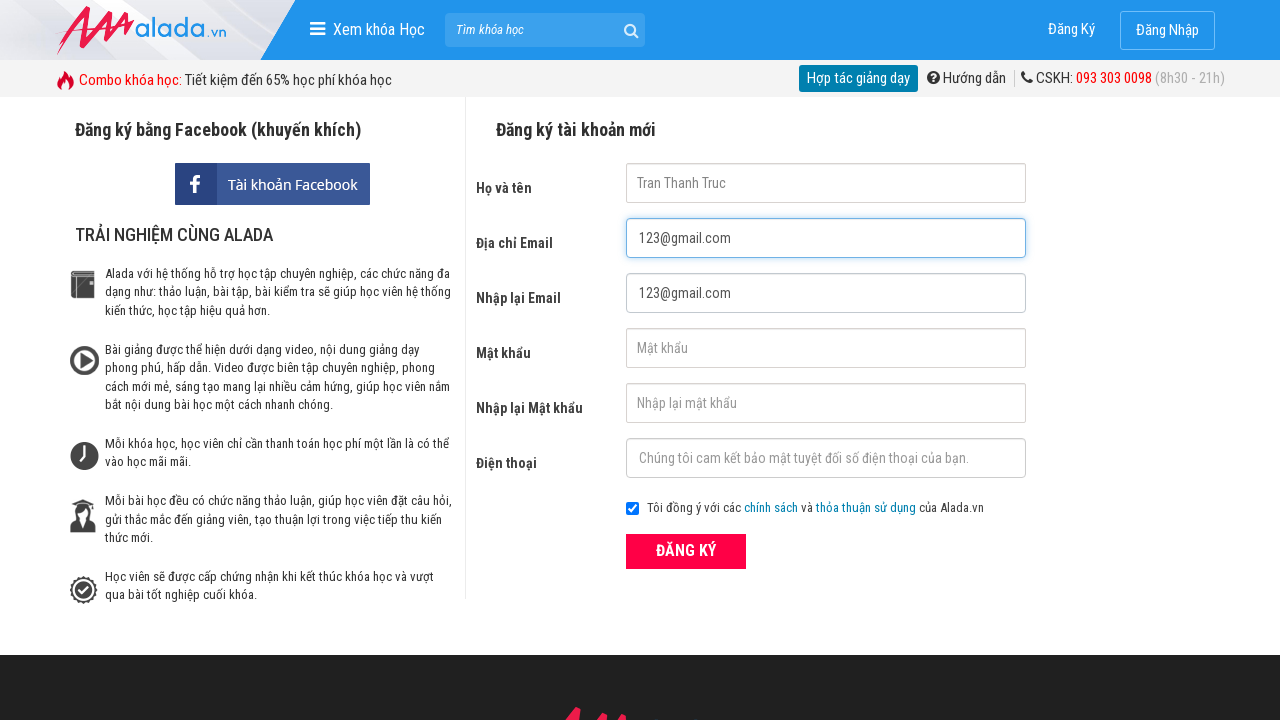

Filled password field with '12345' (less than 6 characters) on #txtPassword
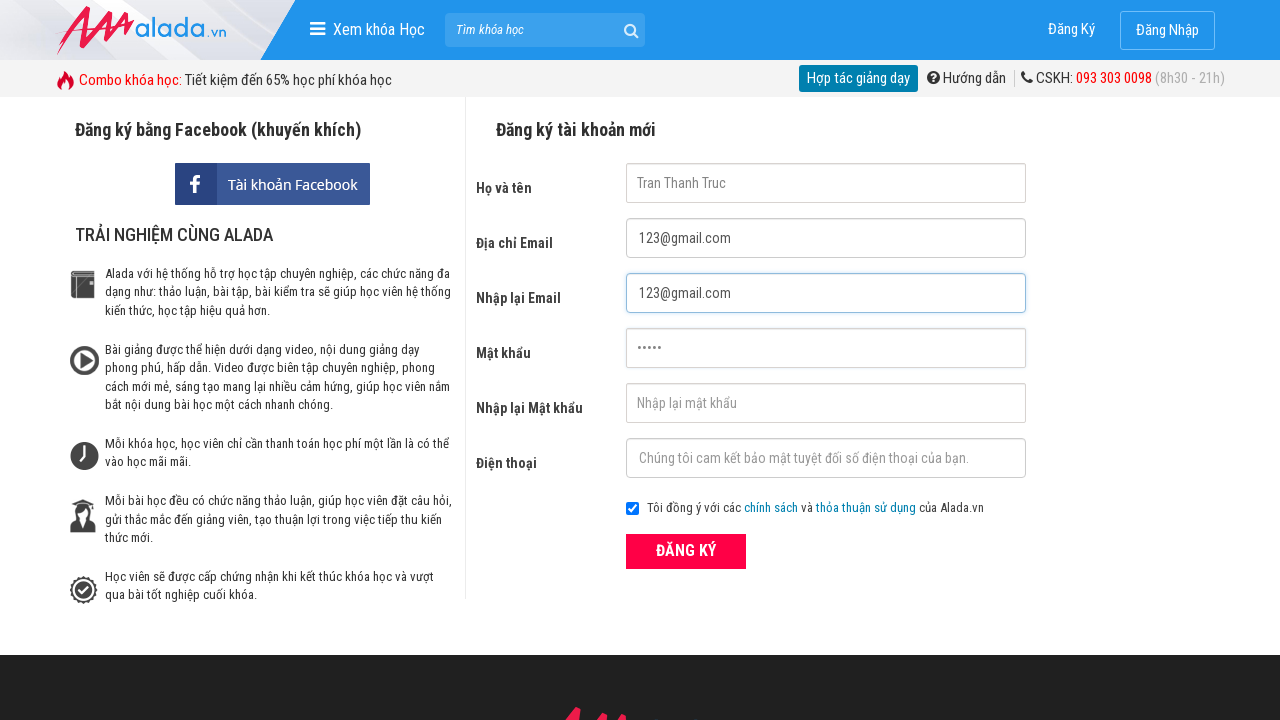

Filled confirm password field with '12345' on #txtCPassword
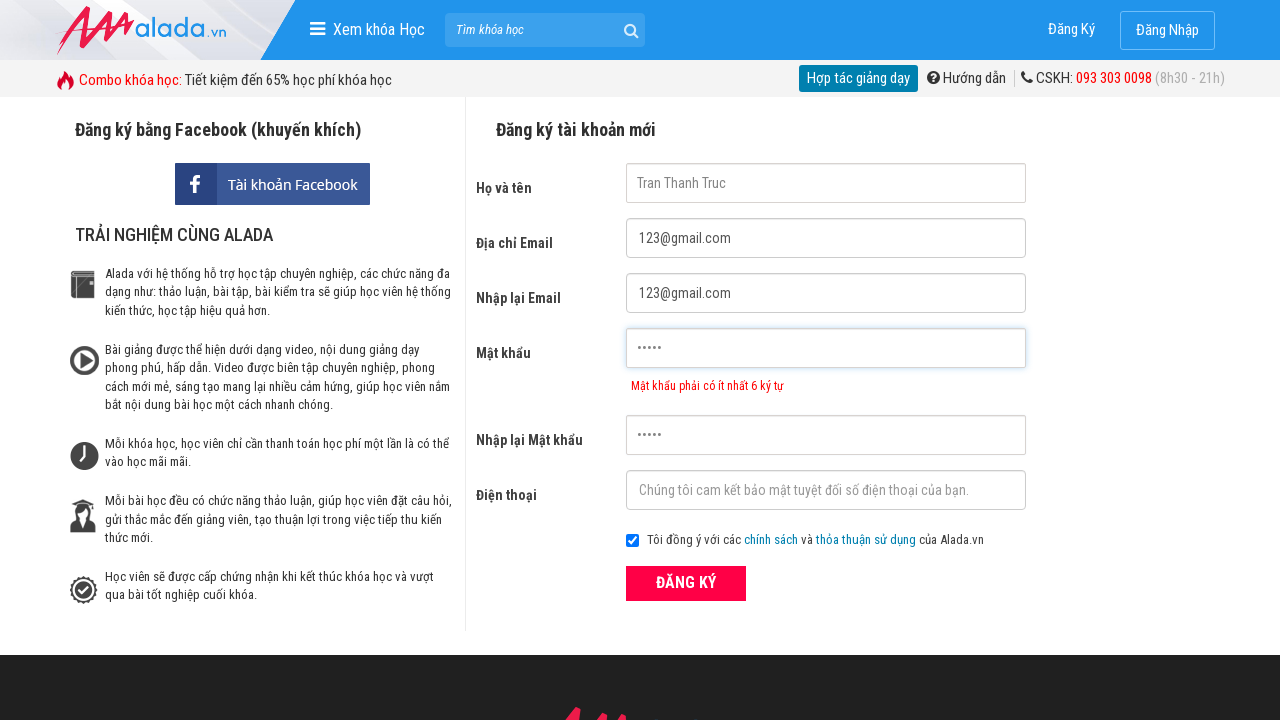

Filled phone field with '0342210903' on #txtPhone
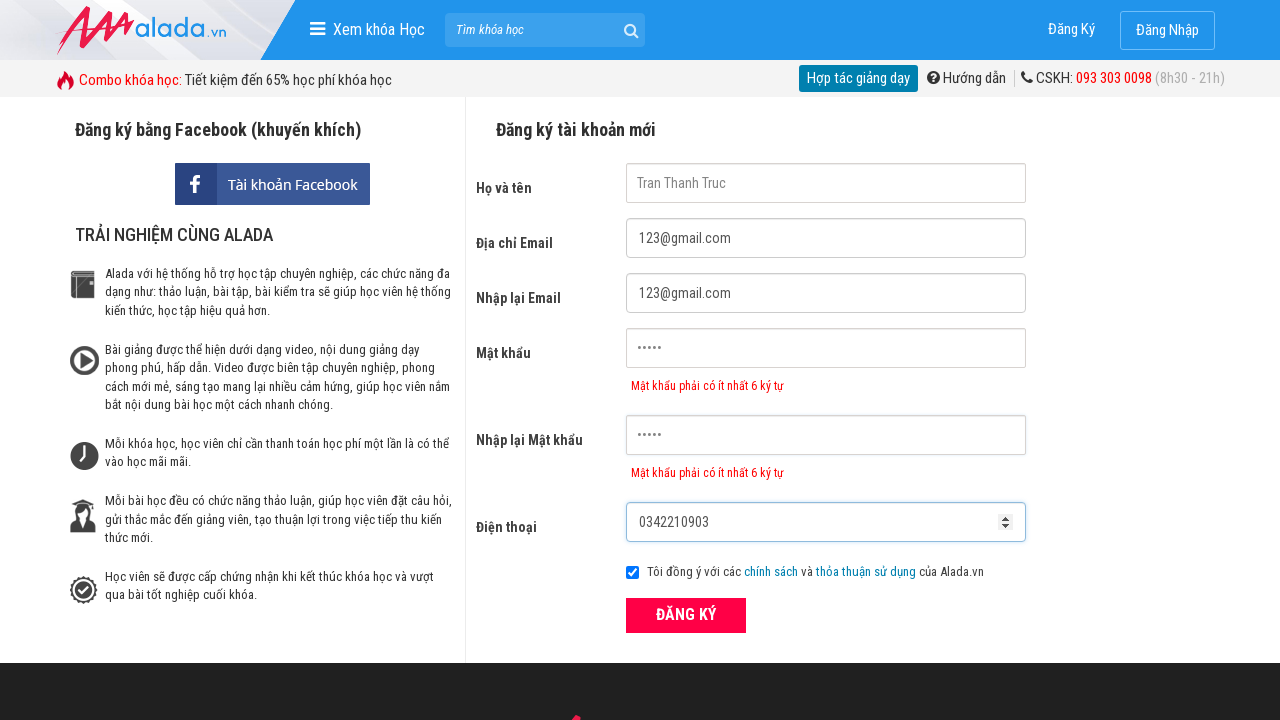

Clicked ĐĂNG KÝ (Register) button at (686, 615) on xpath=//form[@id='frmLogin']//button[text()='ĐĂNG KÝ']
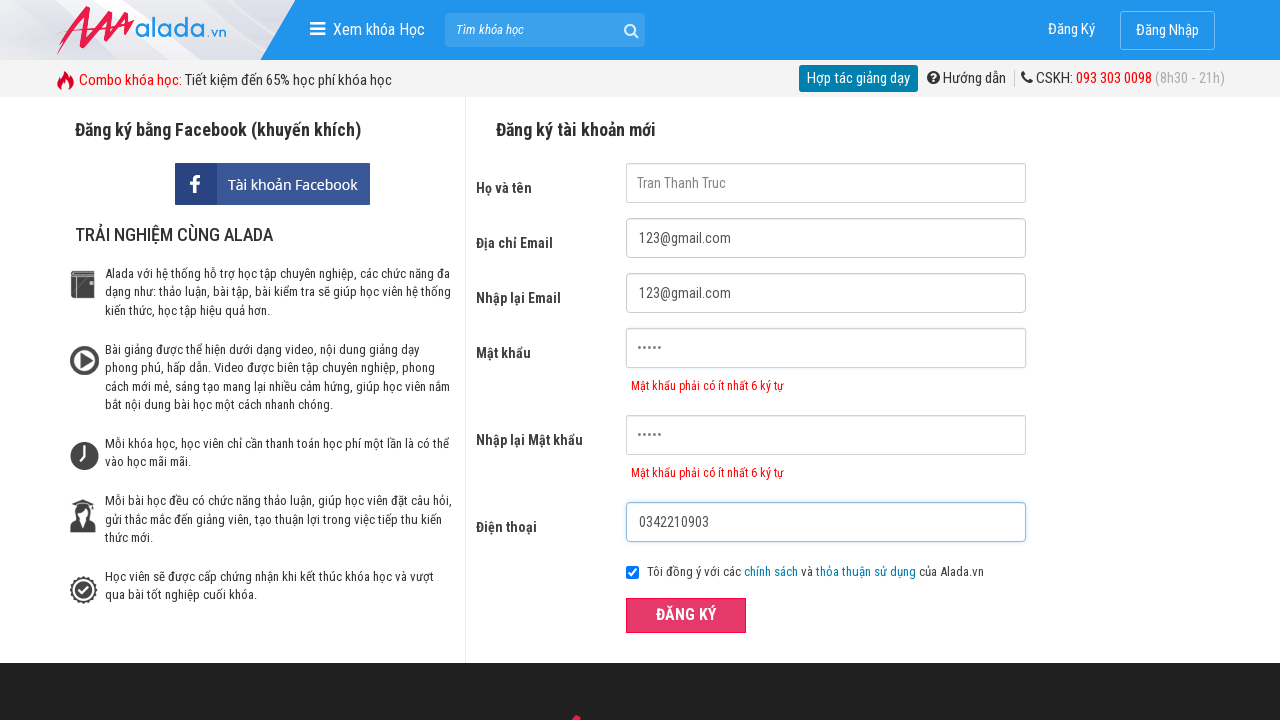

Password error message appeared
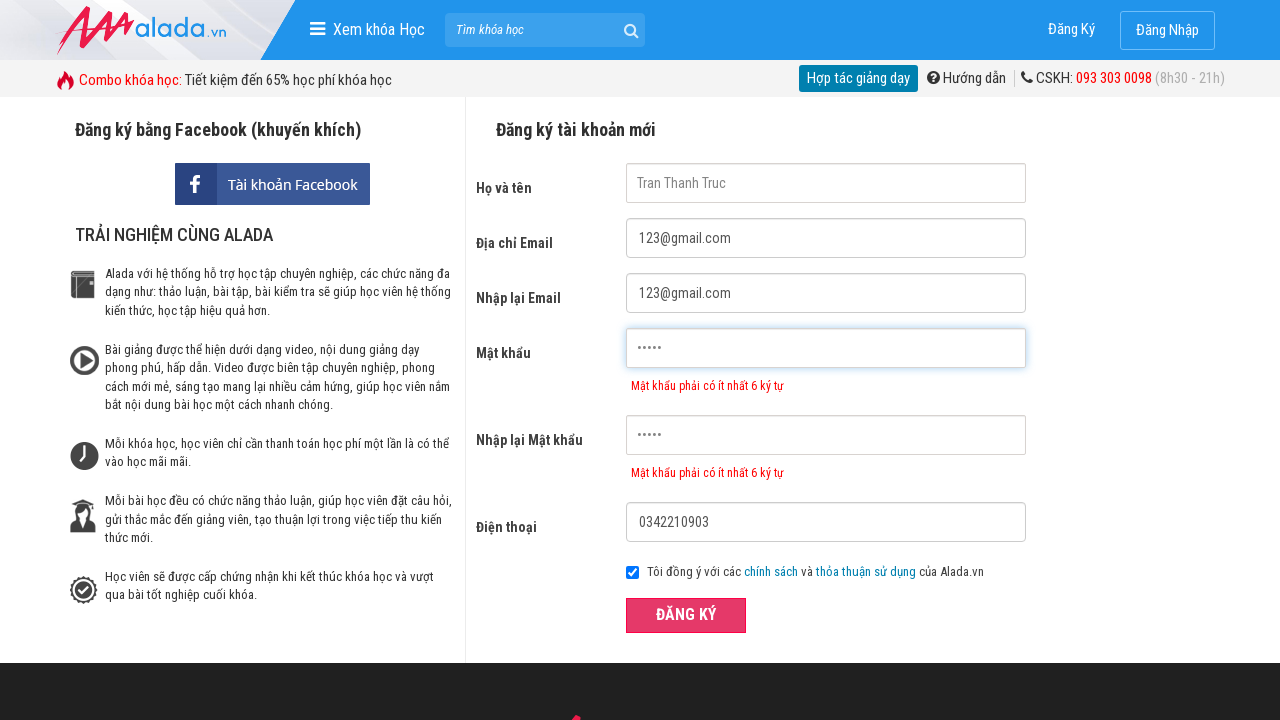

Confirm password error message appeared
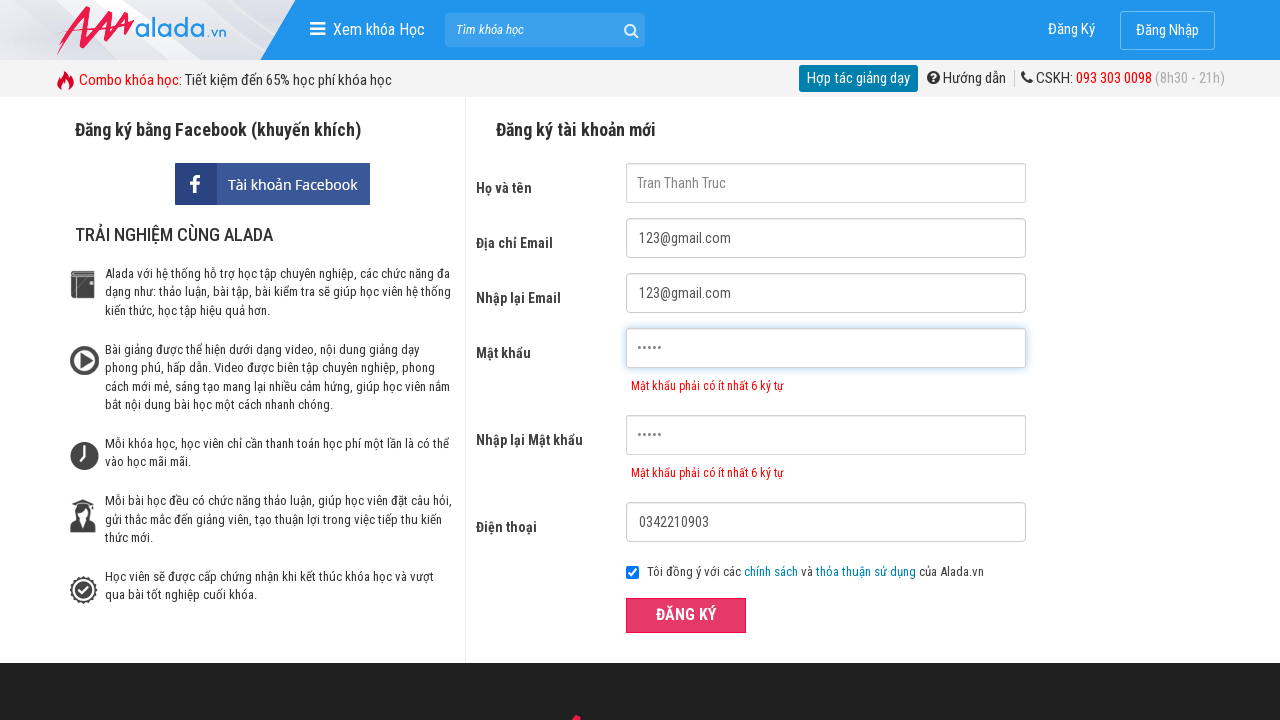

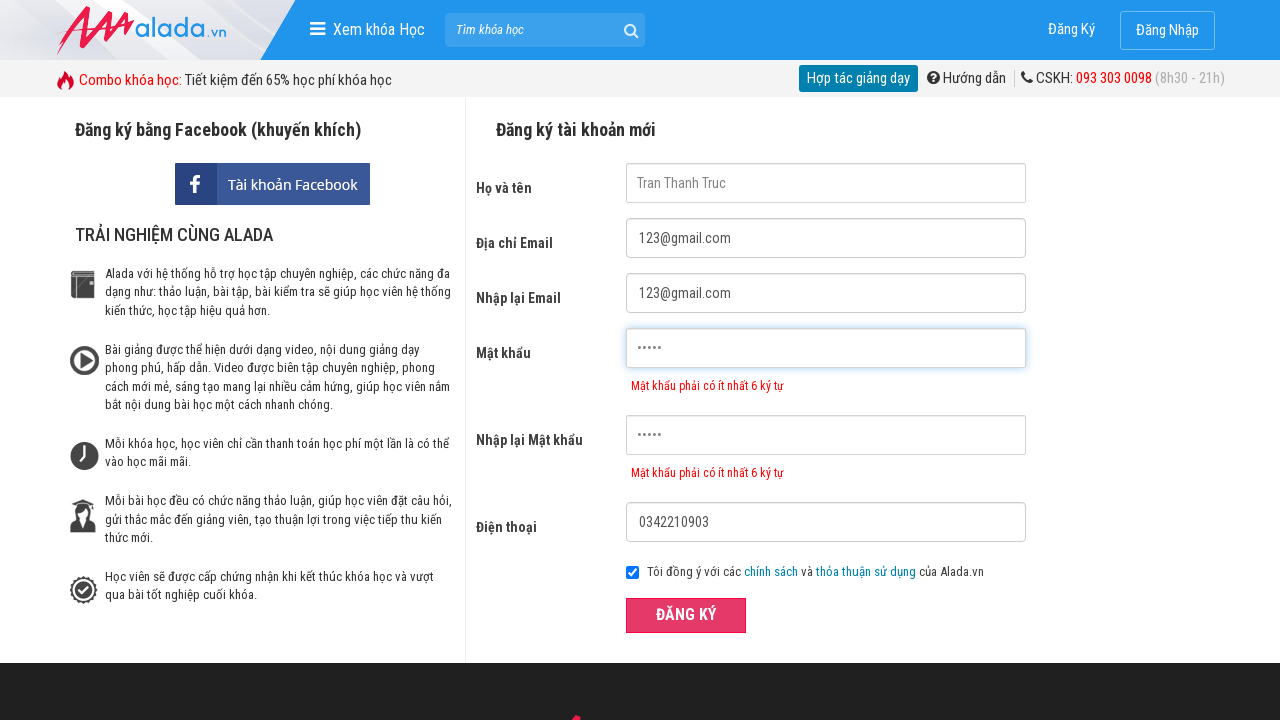